Tests responsive design by resizing the browser viewport to various desktop and mobile resolutions to verify the page renders correctly at different screen sizes.

Starting URL: https://www.getcalley.com/calley-call-from-browser/

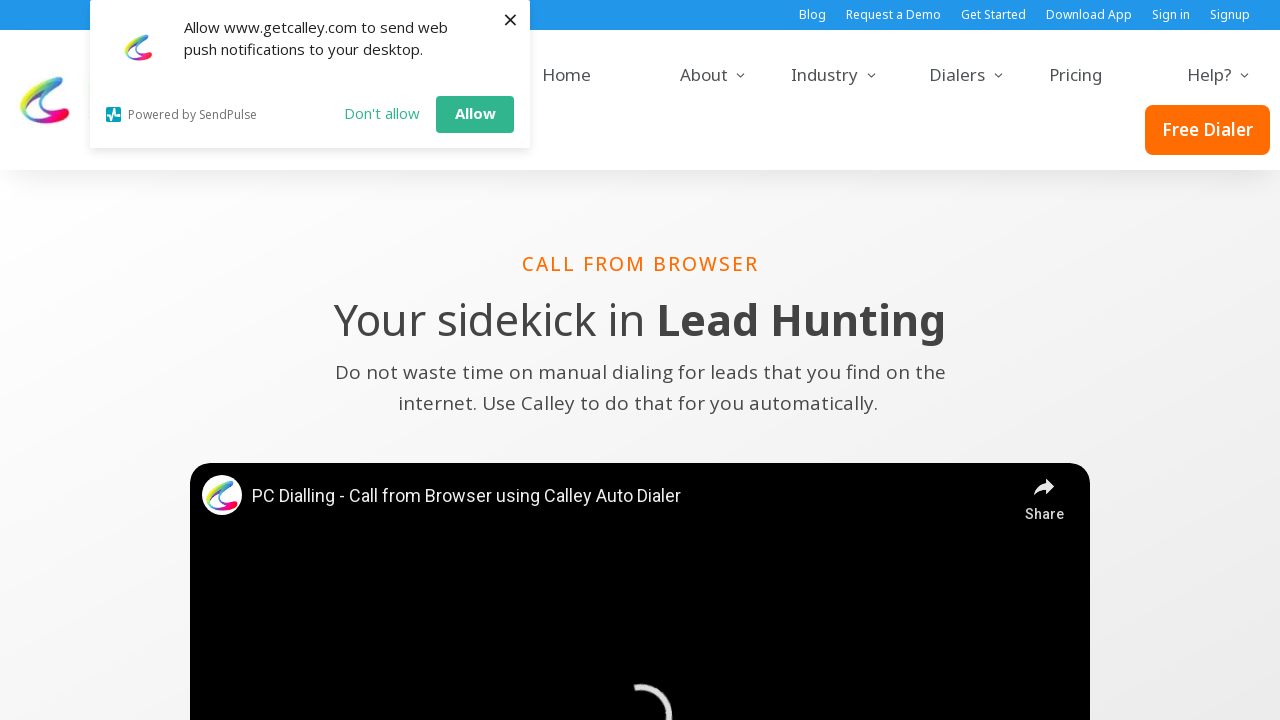

Set viewport to 1920x1080 (Full HD desktop resolution)
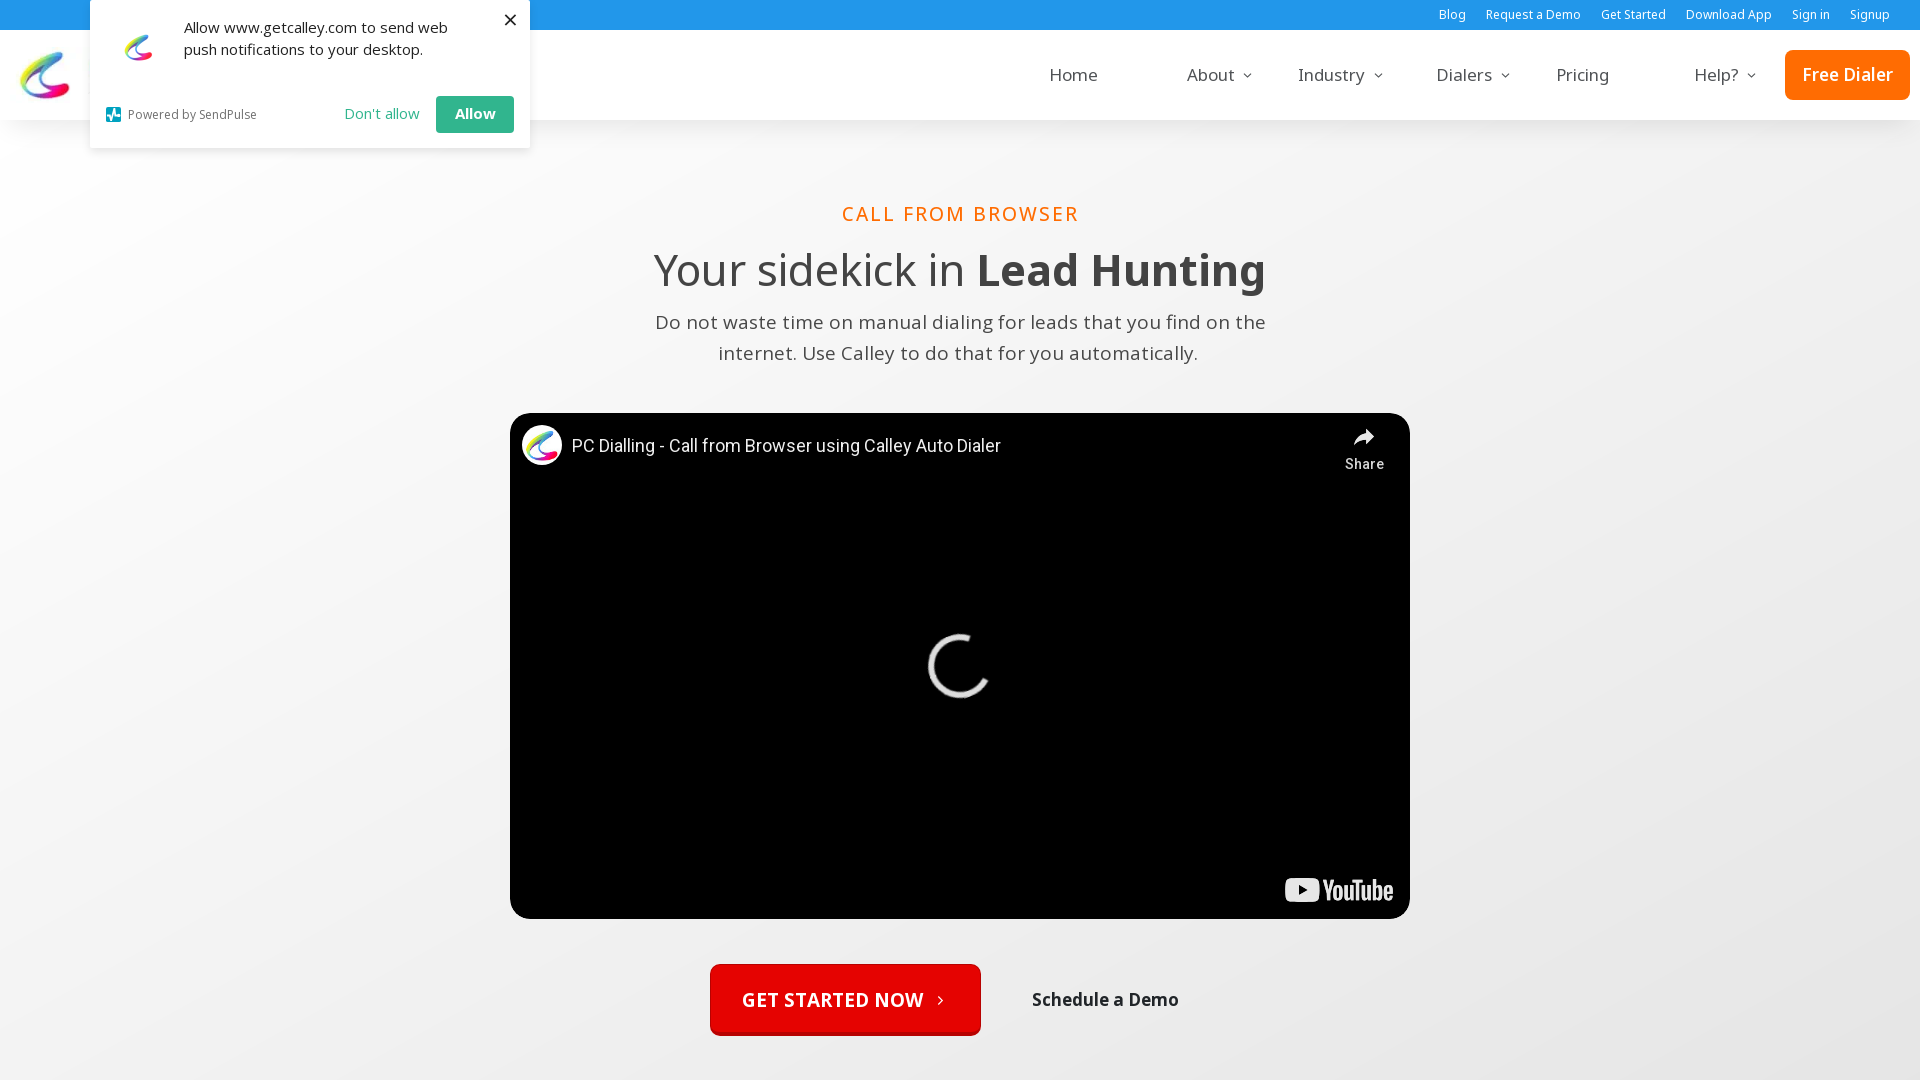

Page loaded and network idle at 1920x1080 resolution
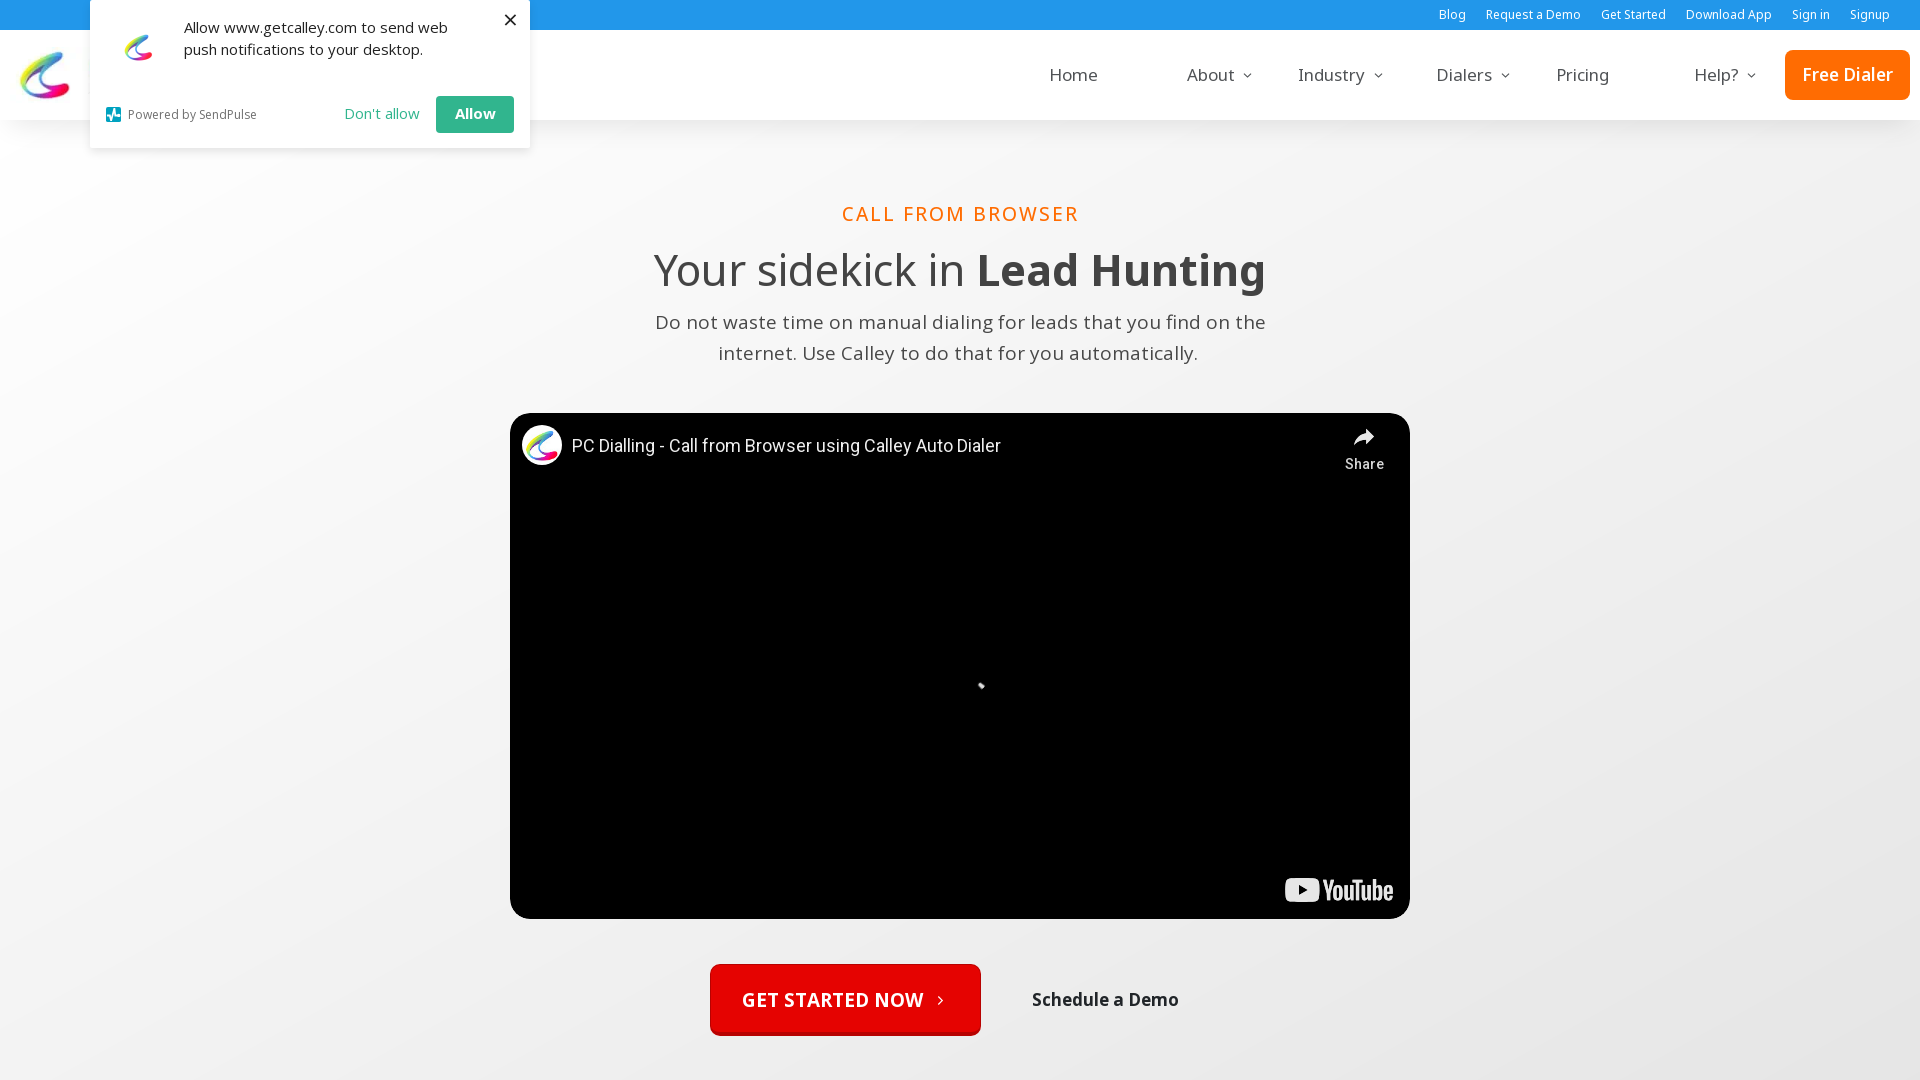

Set viewport to 1366x768 (common laptop resolution)
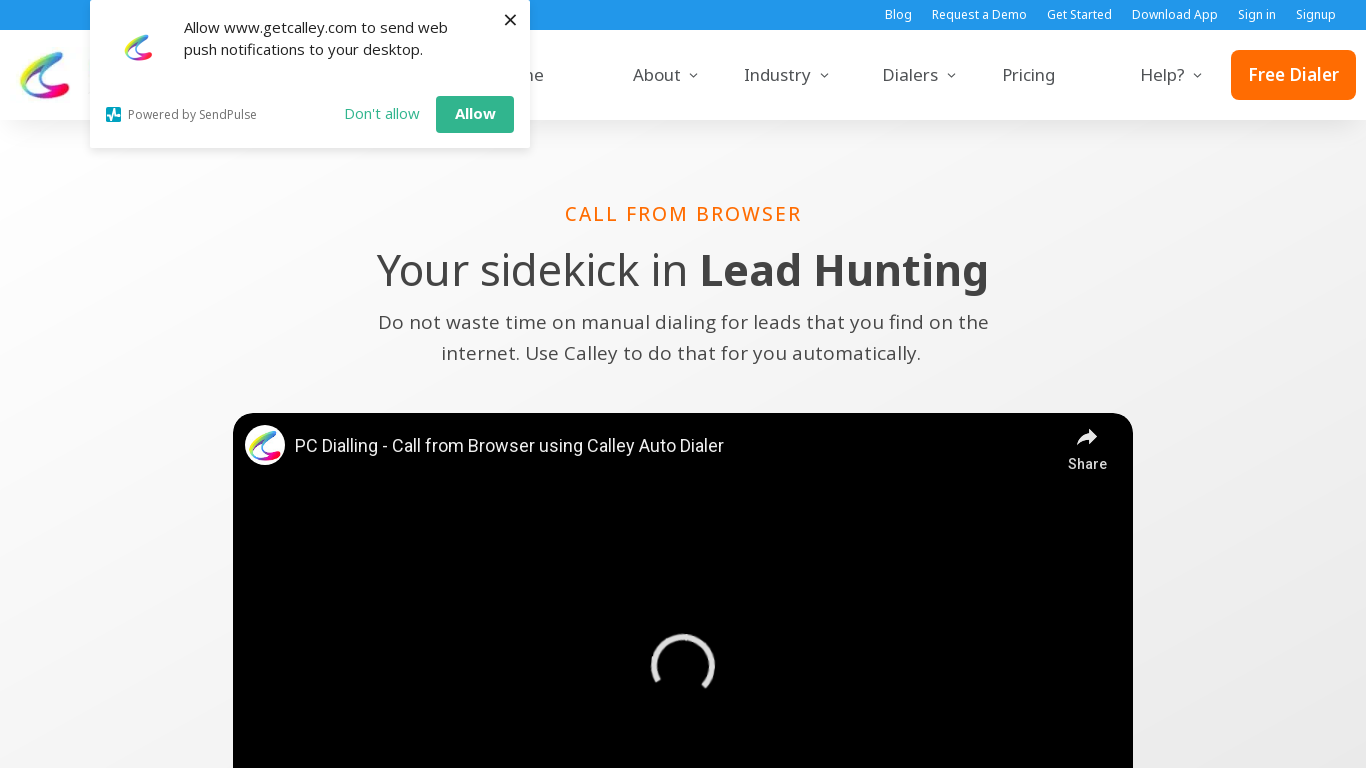

Page loaded and network idle at 1366x768 resolution
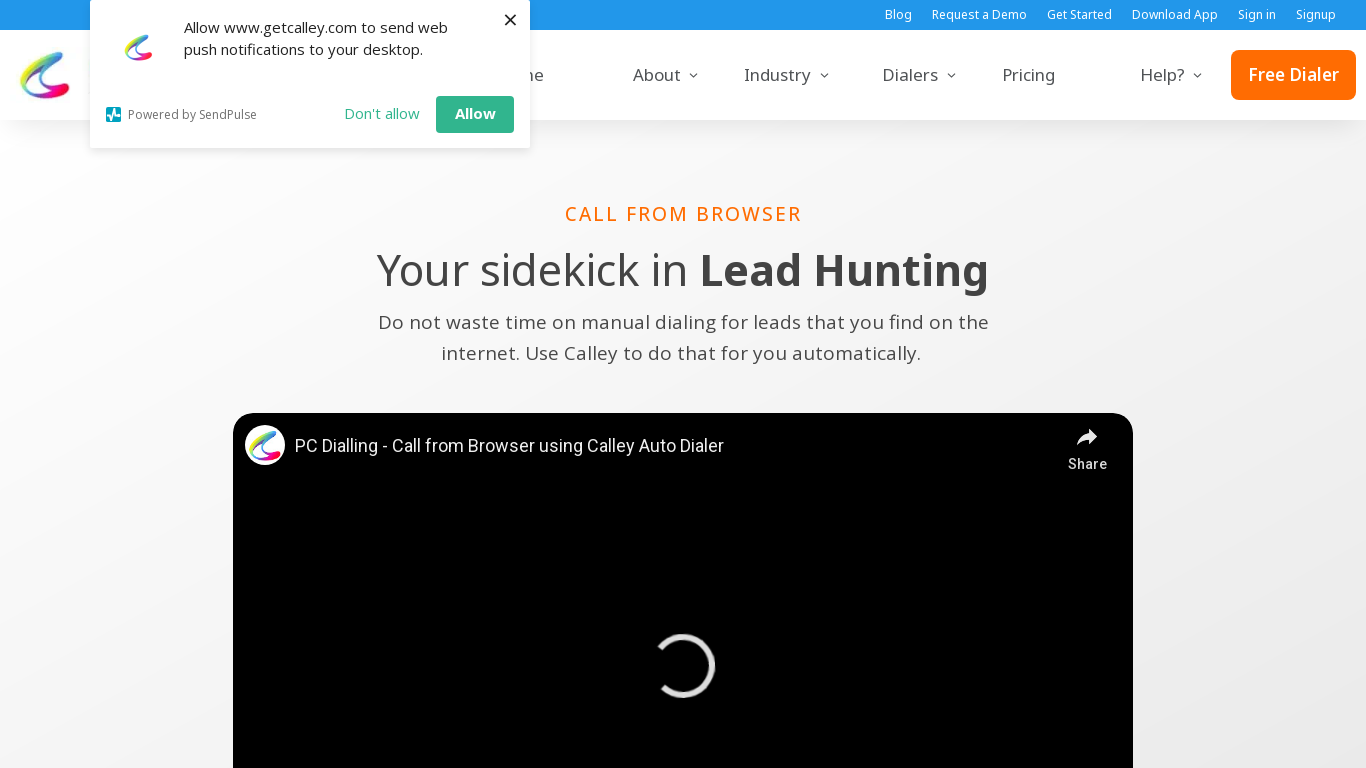

Set viewport to 1536x864 (desktop resolution)
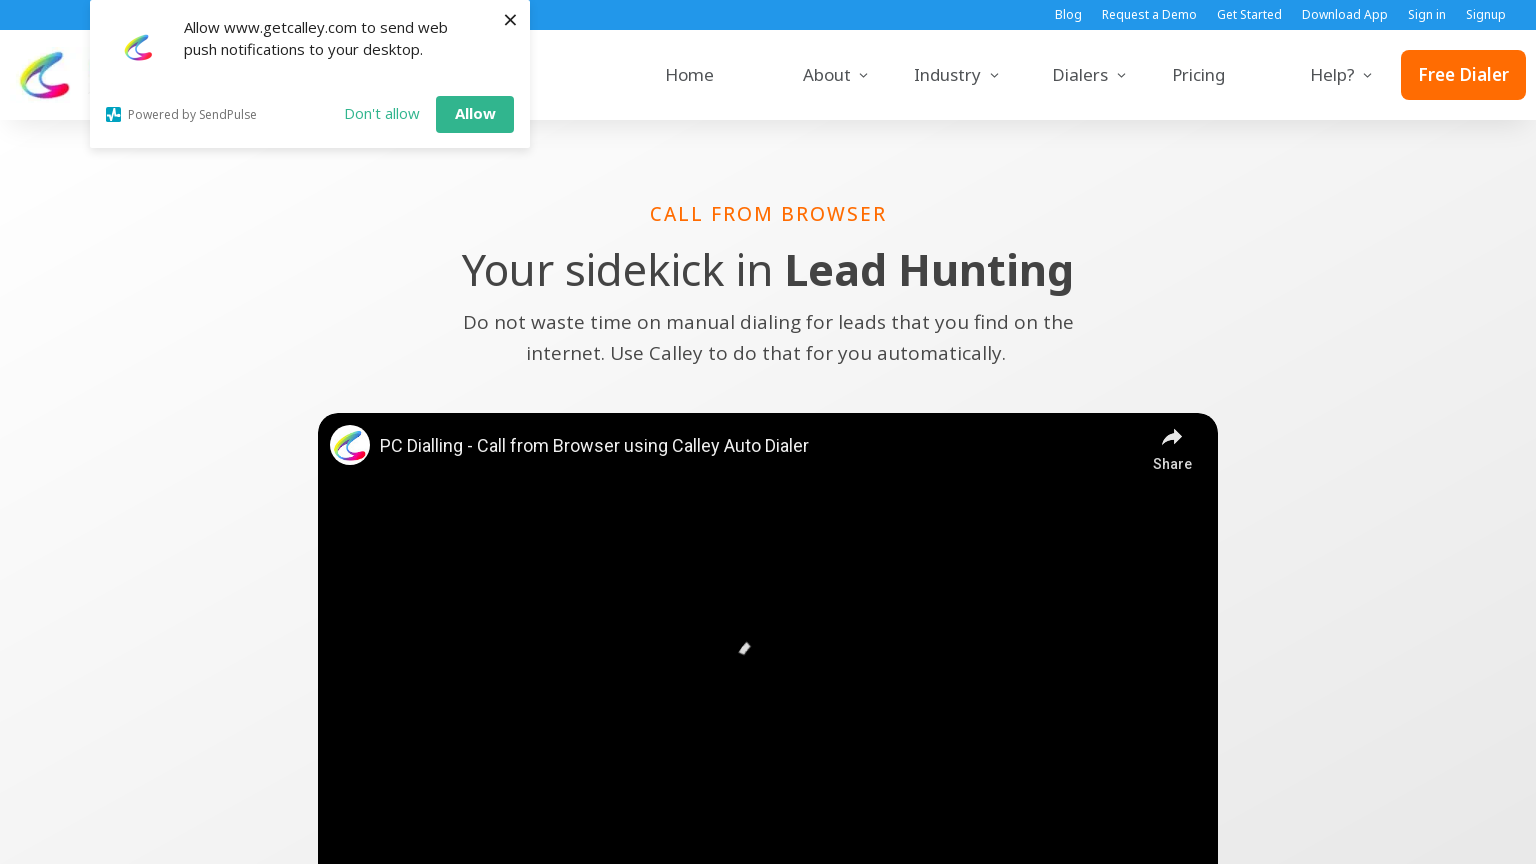

Page loaded and network idle at 1536x864 resolution
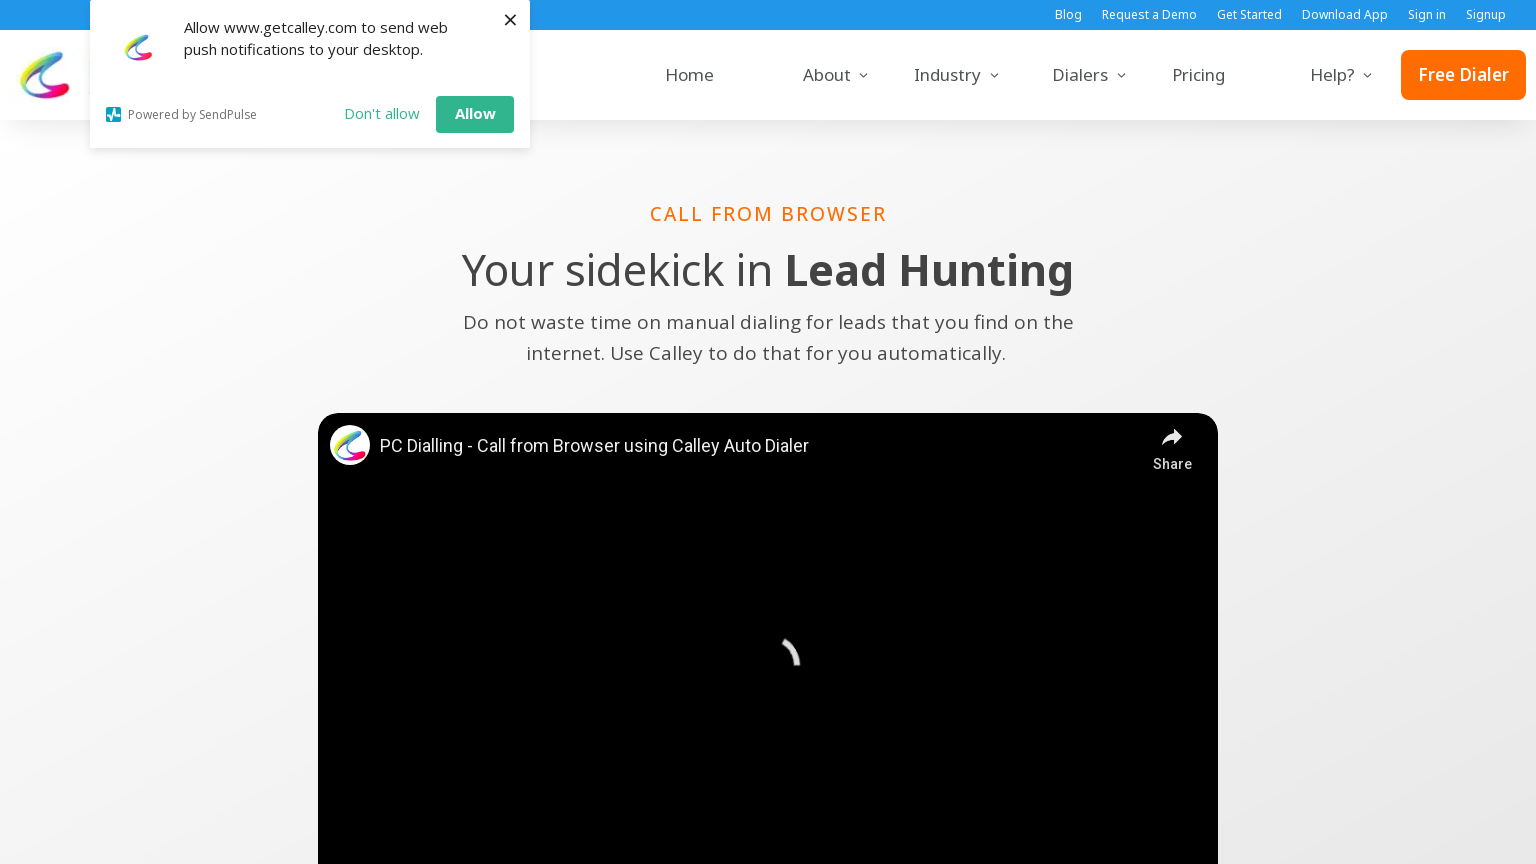

Set viewport to 360x640 (common Android mobile resolution)
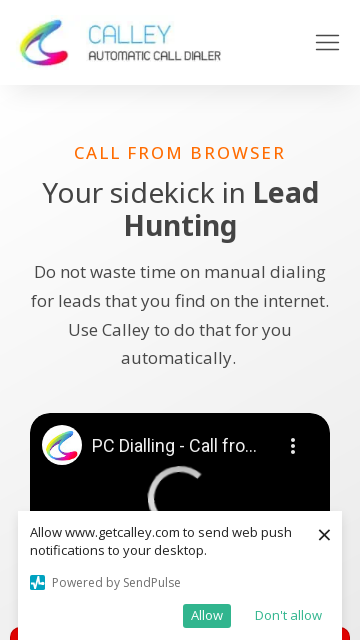

Page loaded and network idle at 360x640 resolution
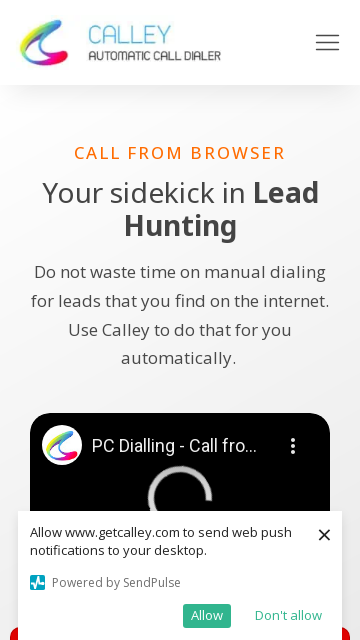

Set viewport to 414x896 (iPhone XR/11 resolution)
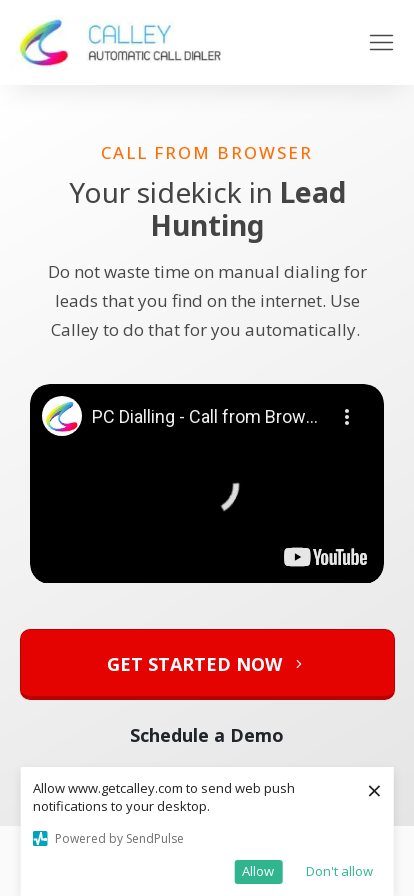

Page loaded and network idle at 414x896 resolution
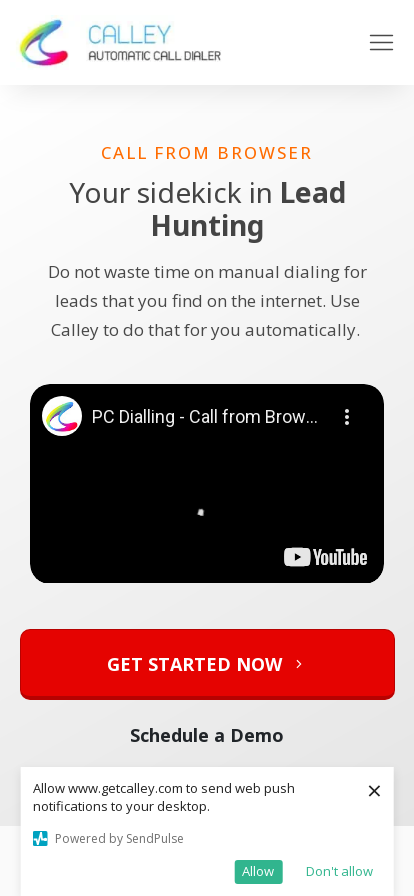

Set viewport to 375x667 (iPhone 6/7/8 resolution)
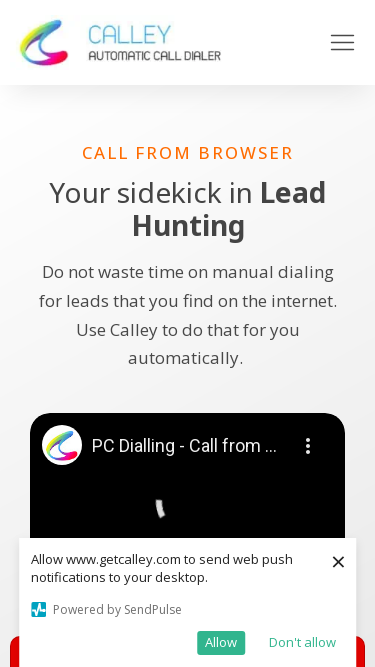

Page loaded and network idle at 375x667 resolution
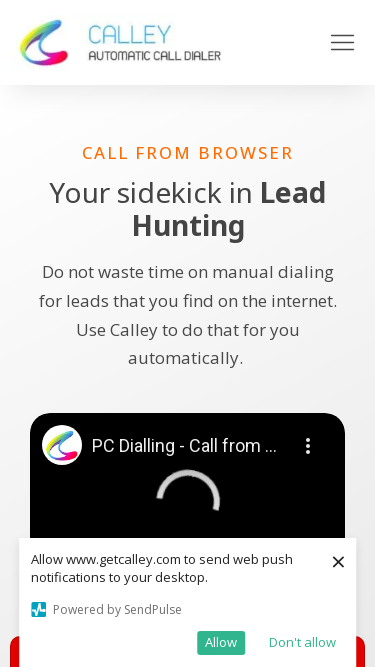

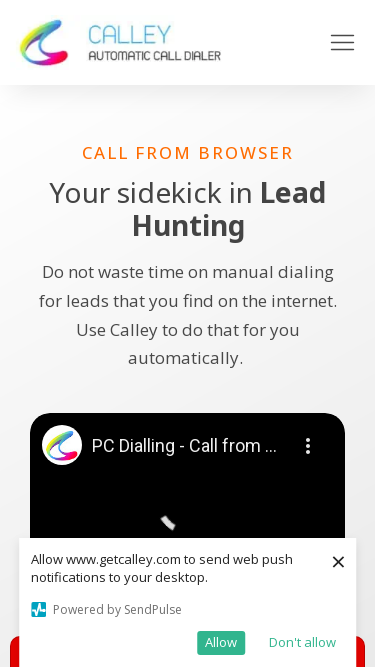